Verifies that the OrangeHRM login page displays the correct 'Login' header text

Starting URL: https://opensource-demo.orangehrmlive.com/

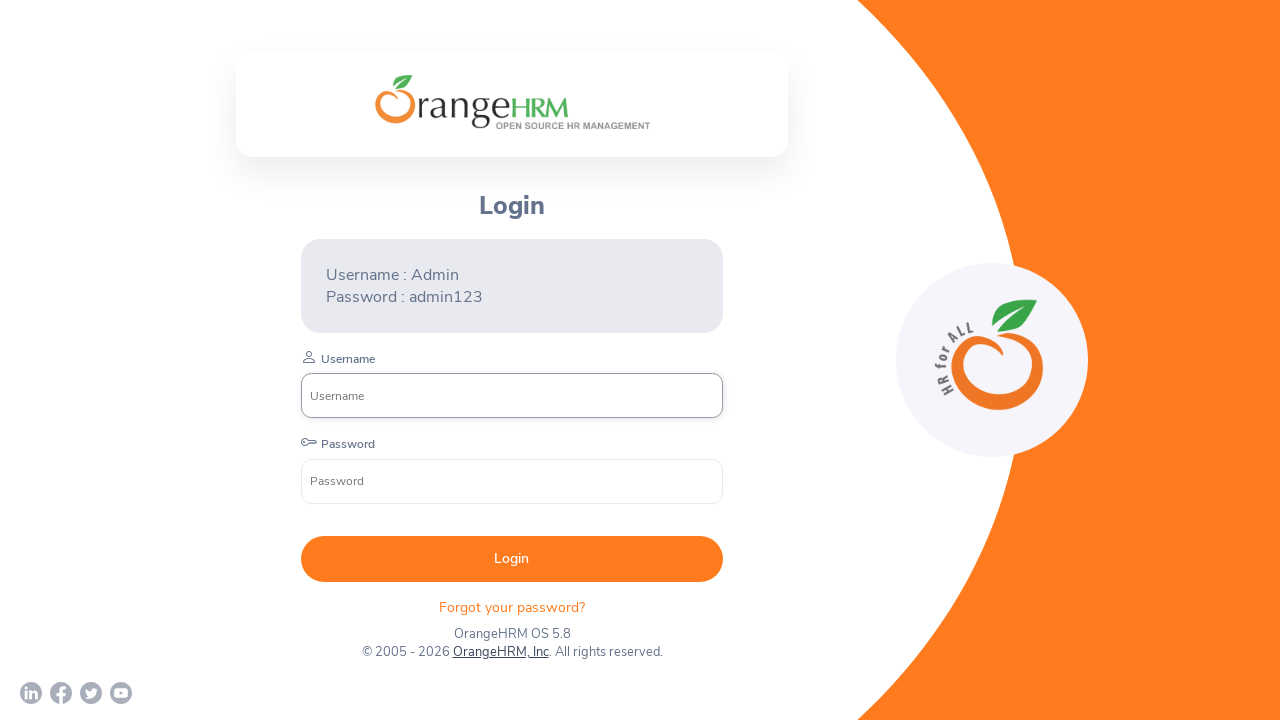

Waited for Login header (h5) element to be visible
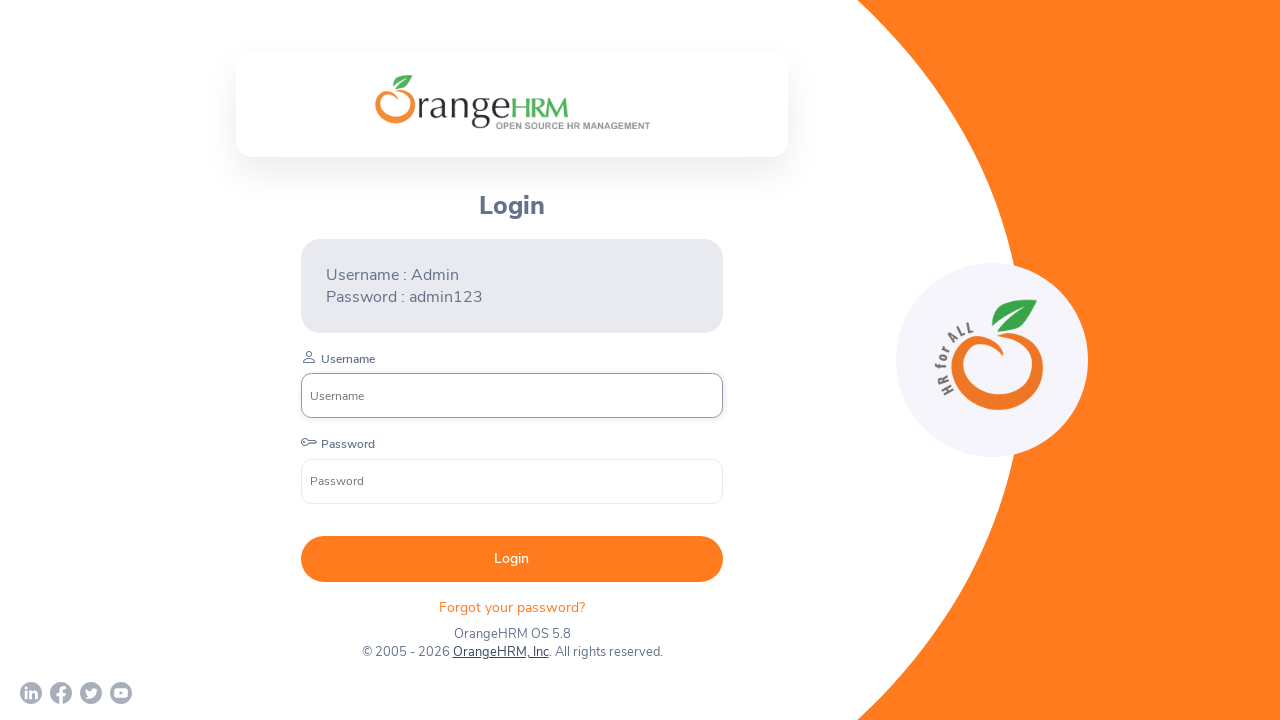

Retrieved header text content from h5 element
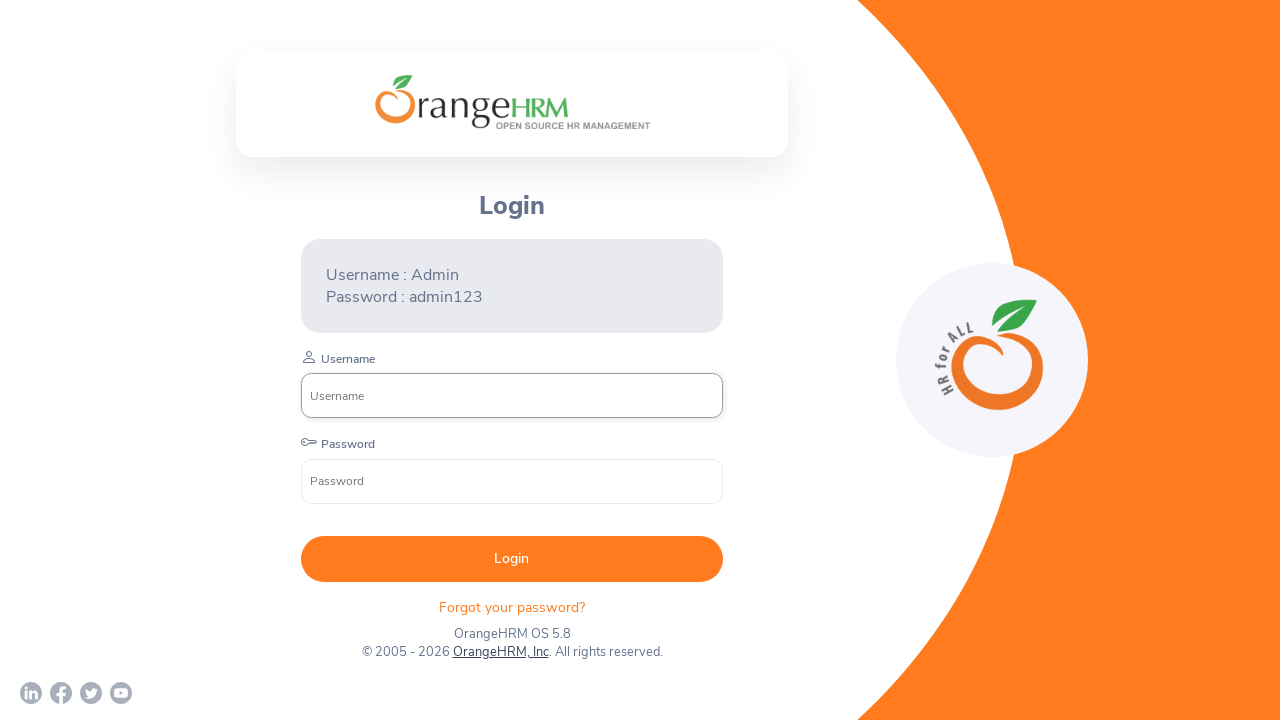

Verified that header text is 'Login'
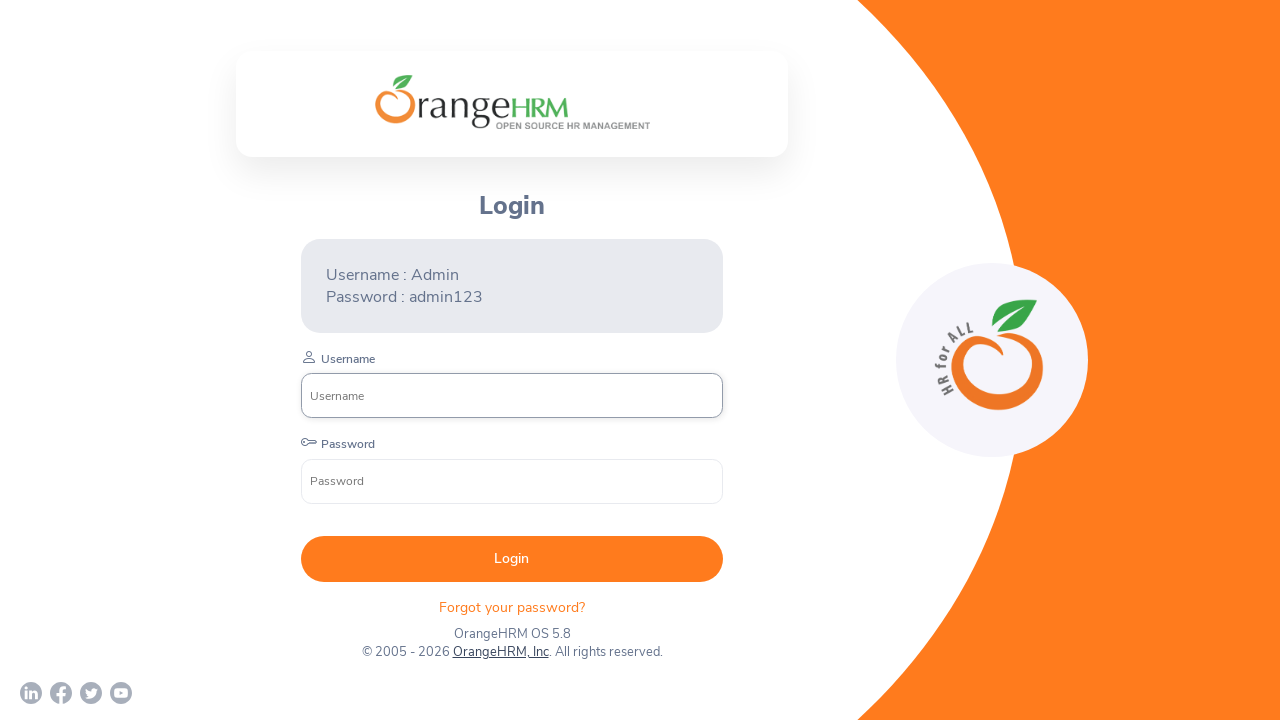

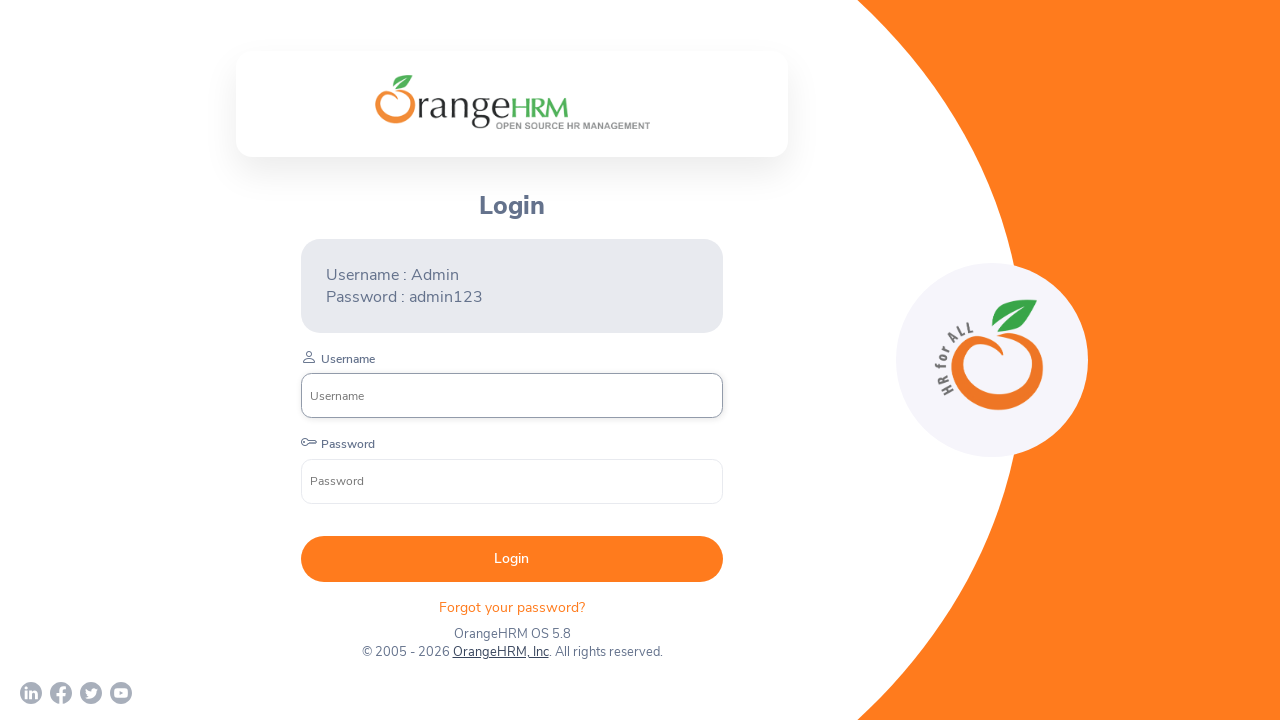